Navigates to a blog page and performs a click action on an alert button element using Actions class

Starting URL: http://omayo.blogspot.com/

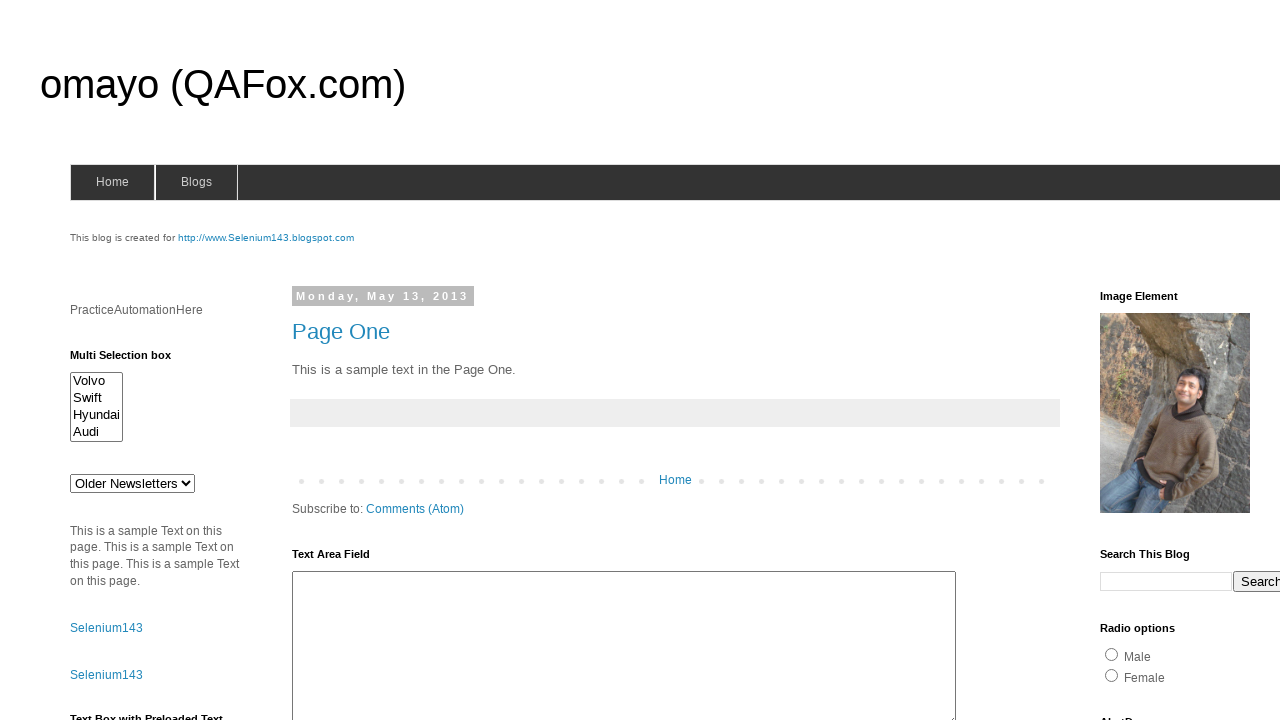

Clicked alert button element using Actions class equivalent at (155, 360) on #alert2
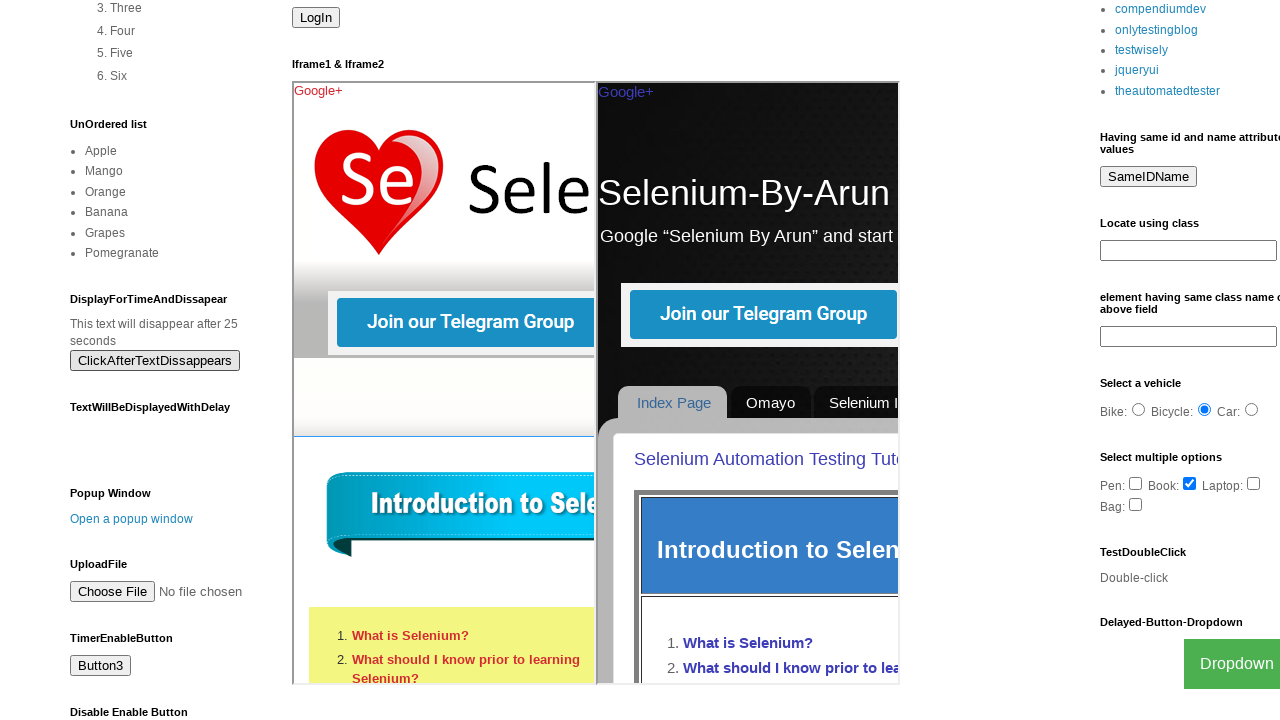

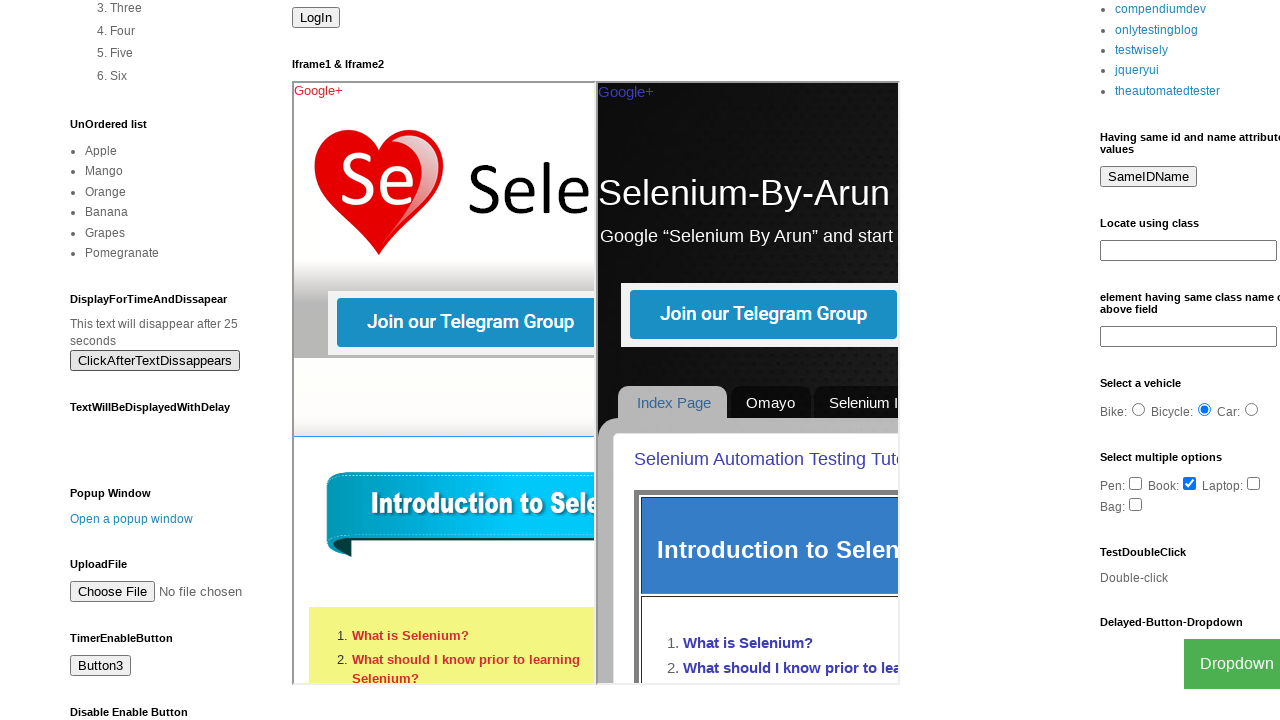